Tests a text box form by filling in name, email, and address fields, then submitting the form

Starting URL: https://demoqa.com/text-box

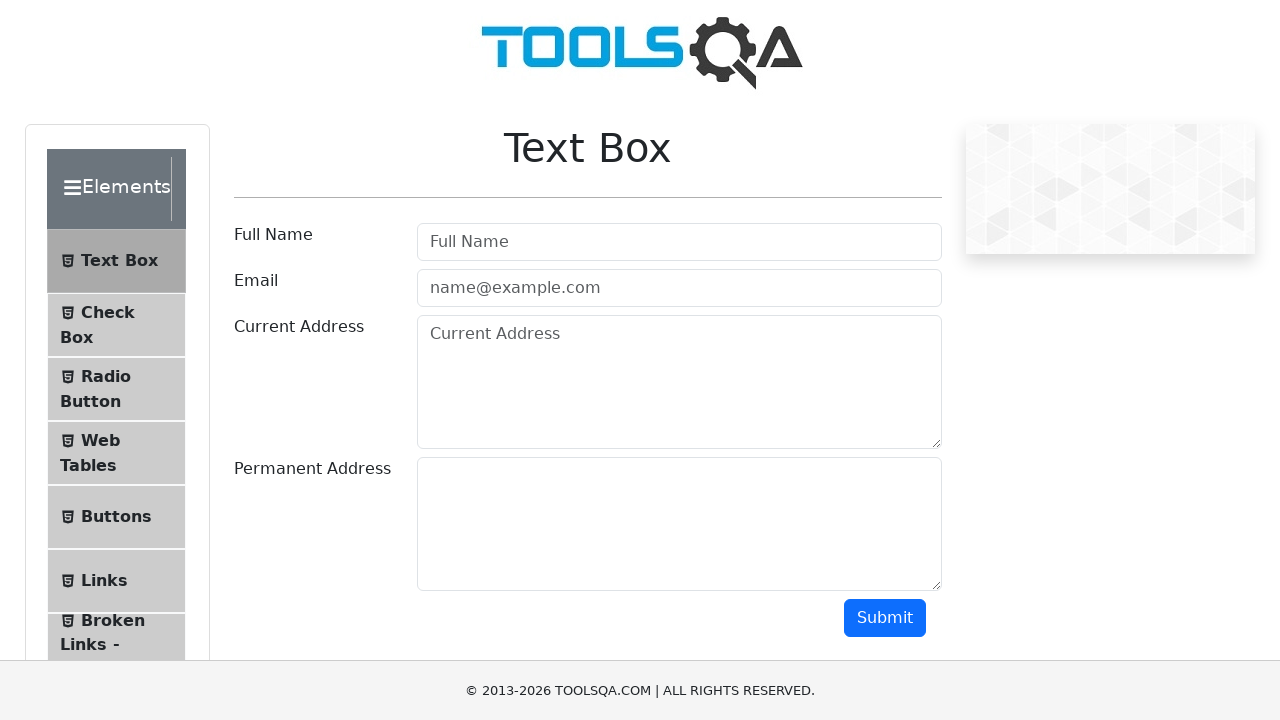

Filled name field with 'Sebastian' on #userName
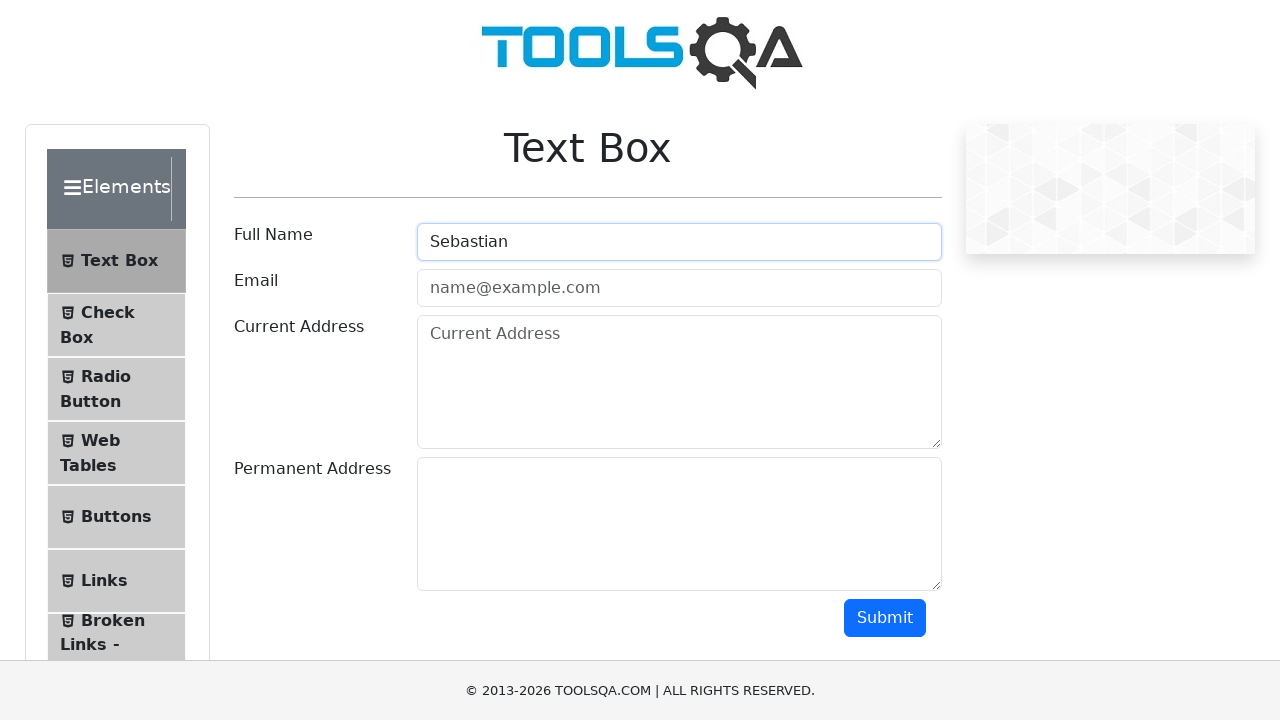

Filled email field with 'Sebastian@email.com' on #userEmail
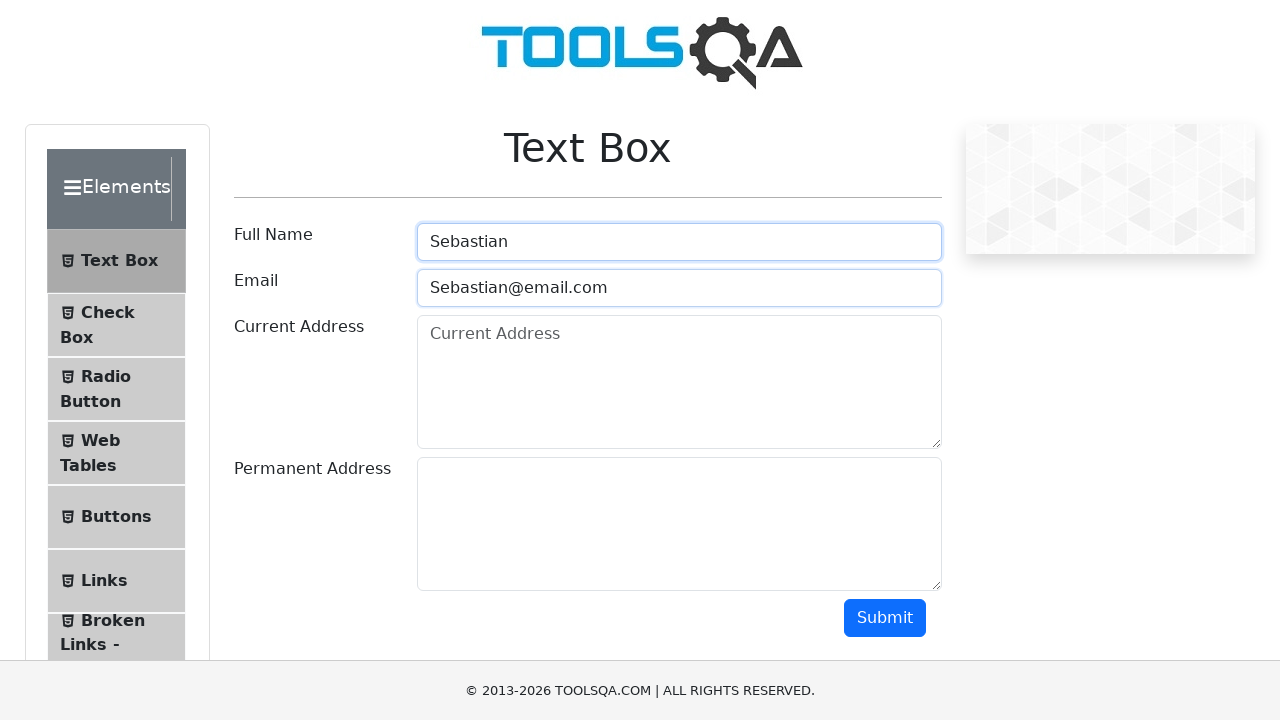

Filled current address field with 'Direccion Uno' on #currentAddress
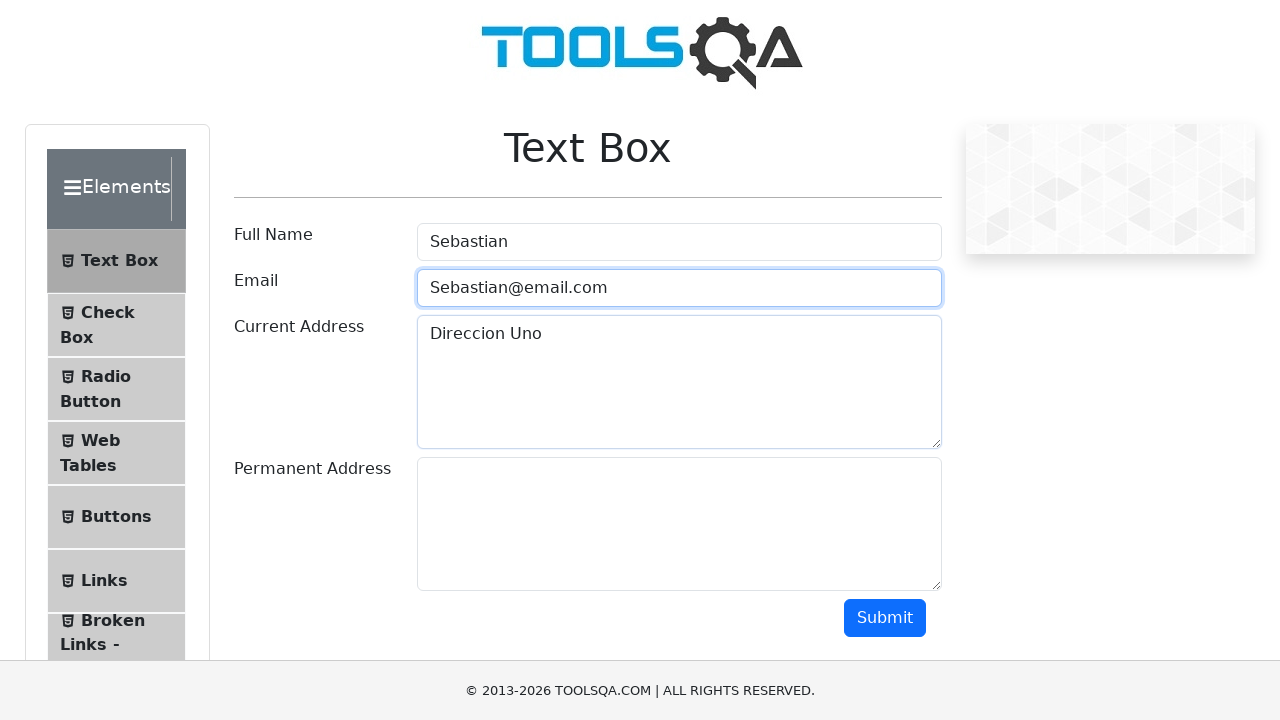

Filled permanent address field with 'Direccion Dos' on #permanentAddress
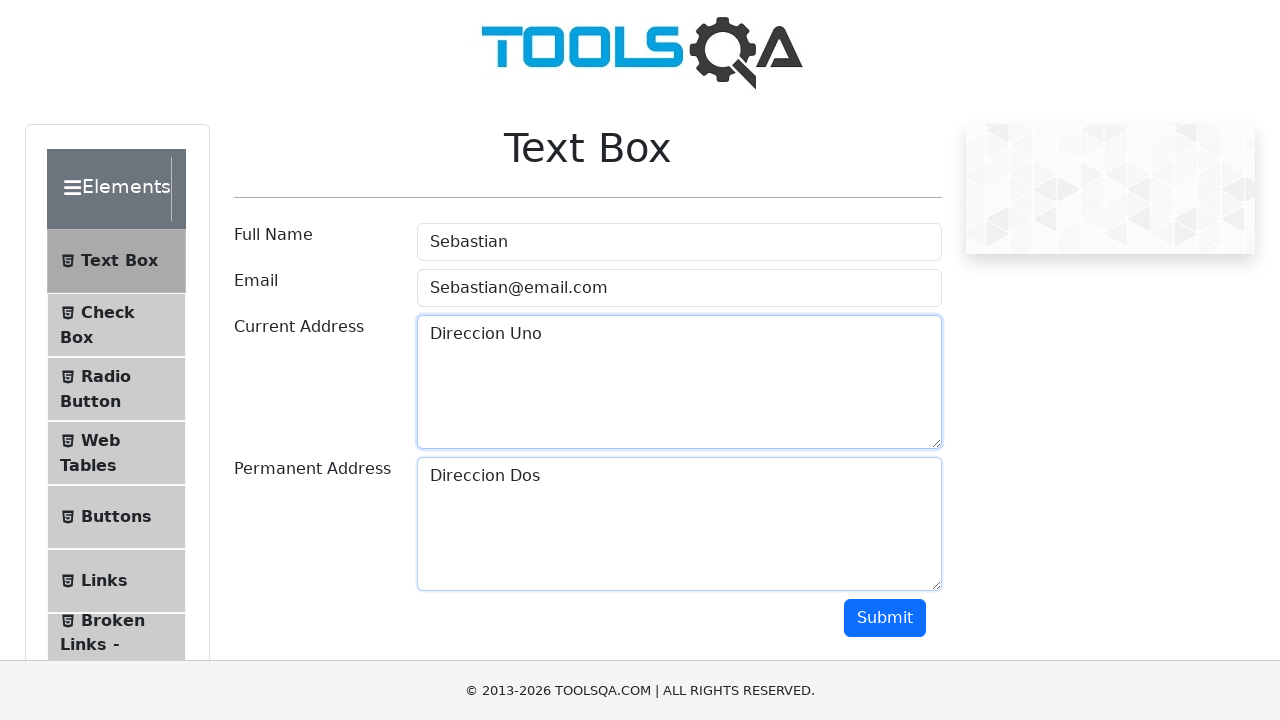

Scrolled down to reveal submit button
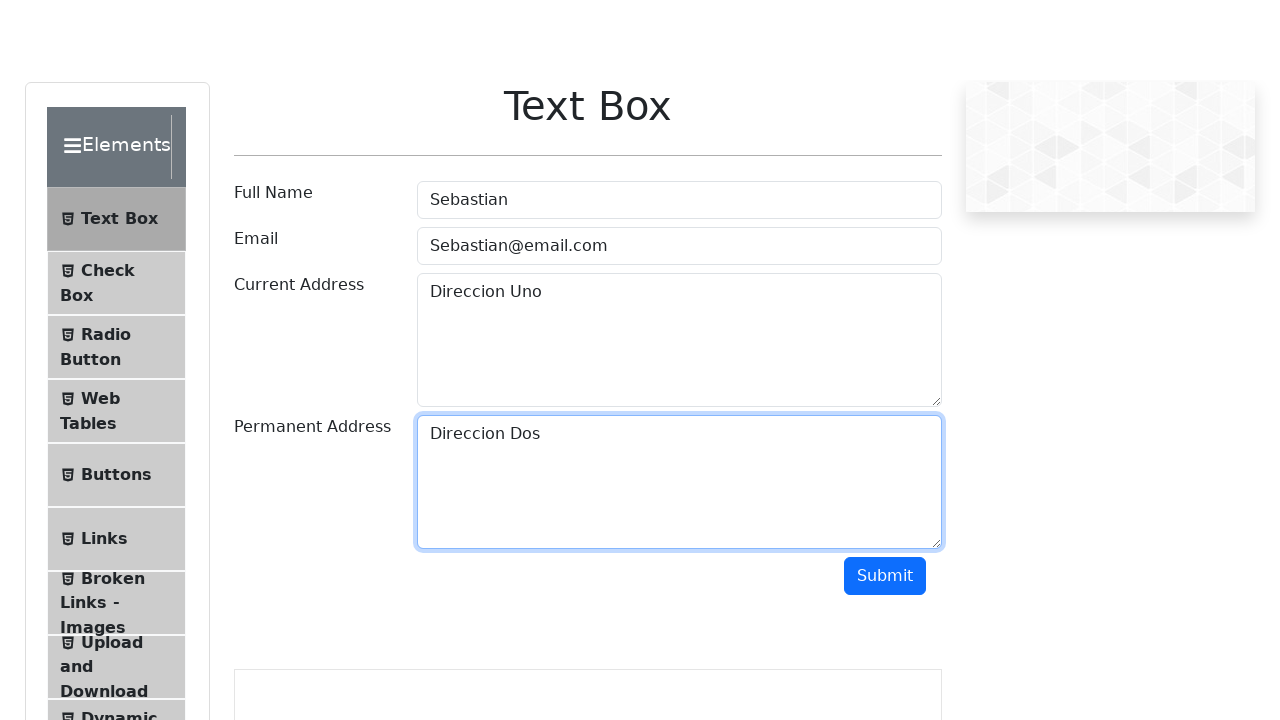

Clicked submit button to submit form at (885, 418) on #submit
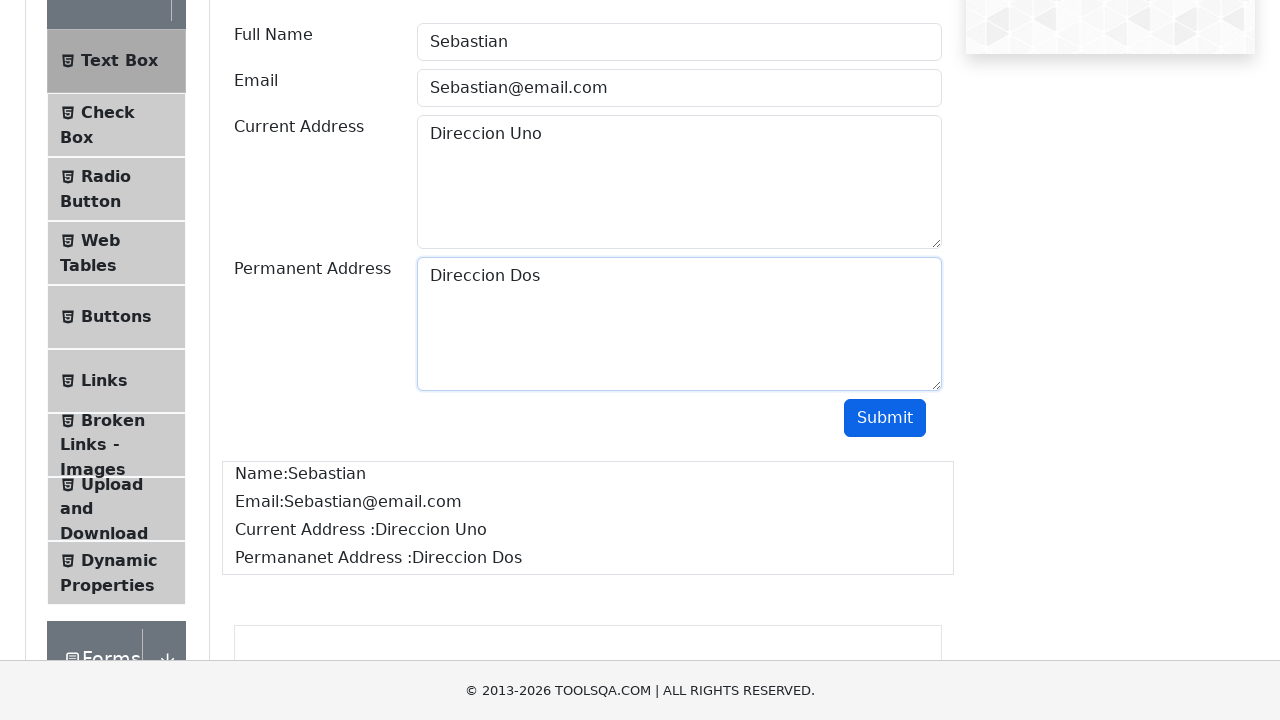

Waited for form submission to complete
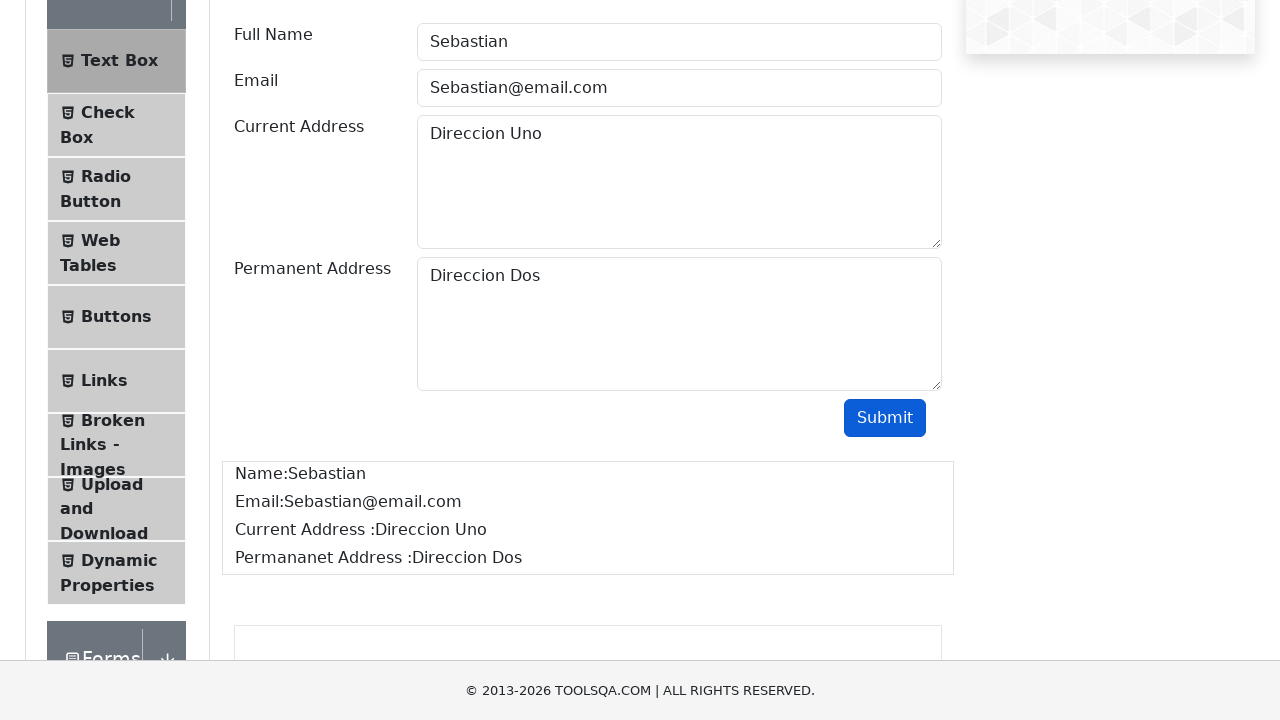

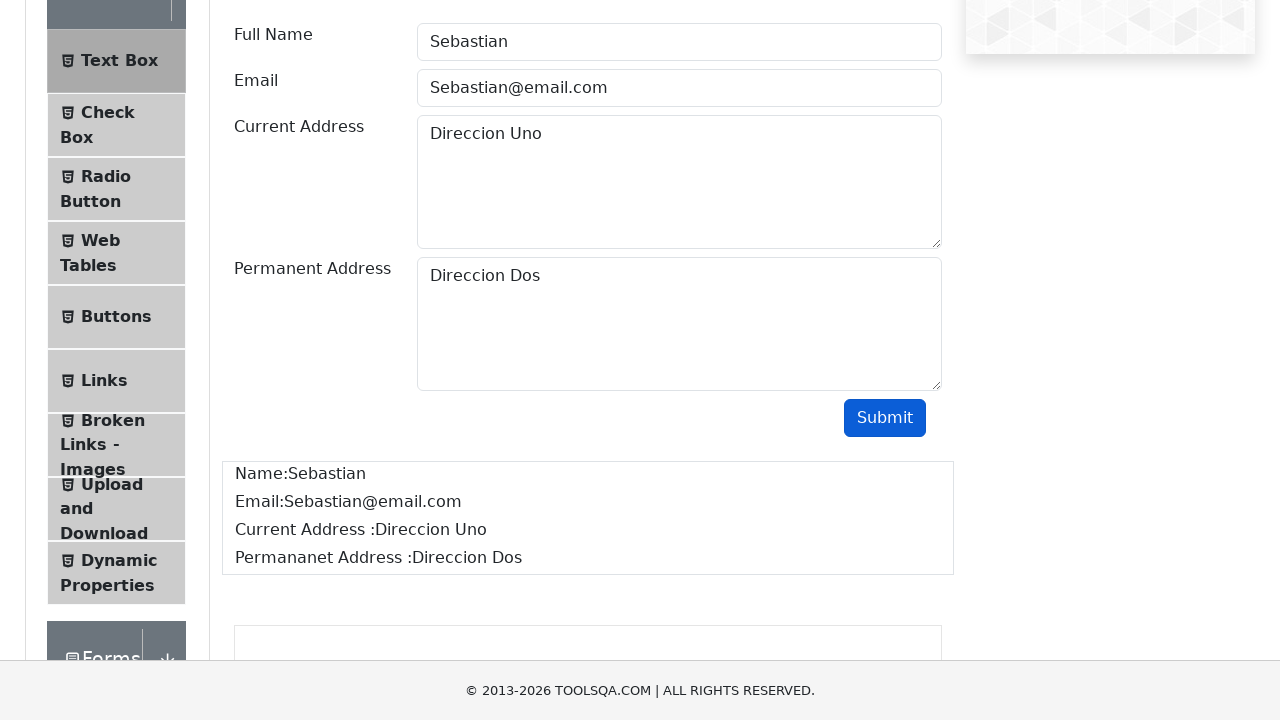